Navigates to OrangeHRM demo site, finds all links on the page, and clicks on specific links including the 4th, 3rd, and last link

Starting URL: https://opensource-demo.orangehrmlive.com/

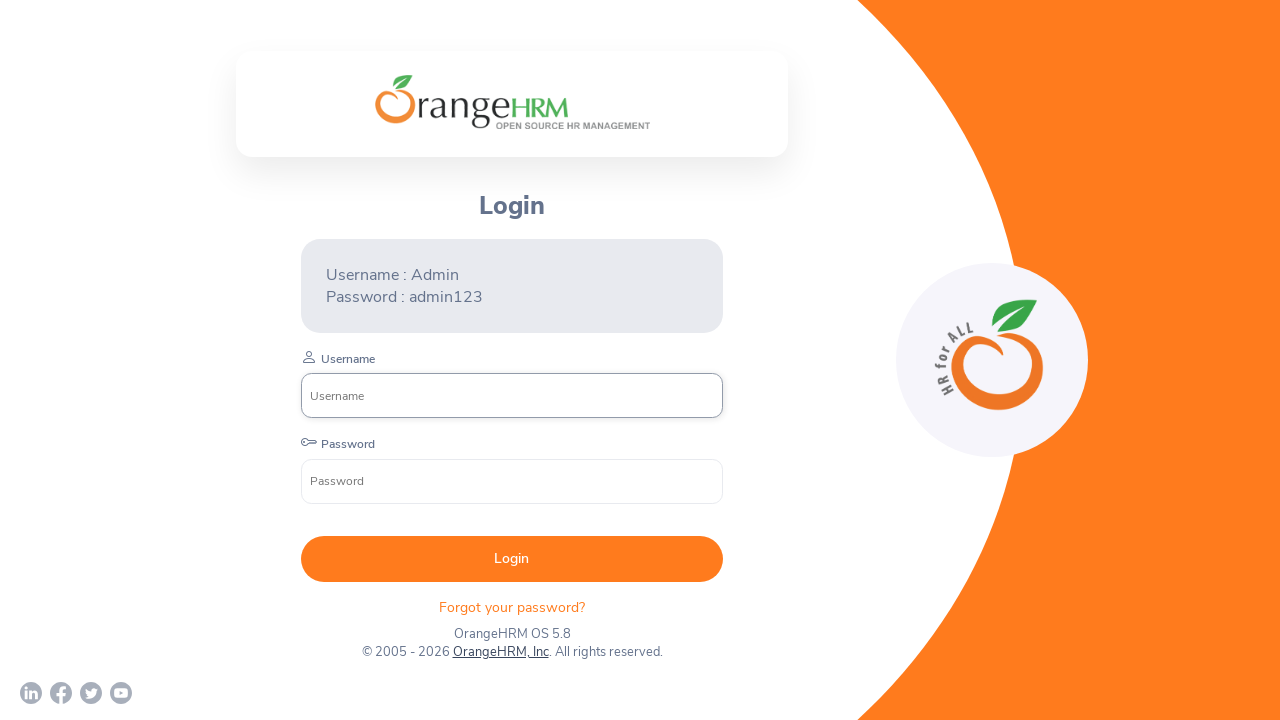

Navigated to OrangeHRM demo site
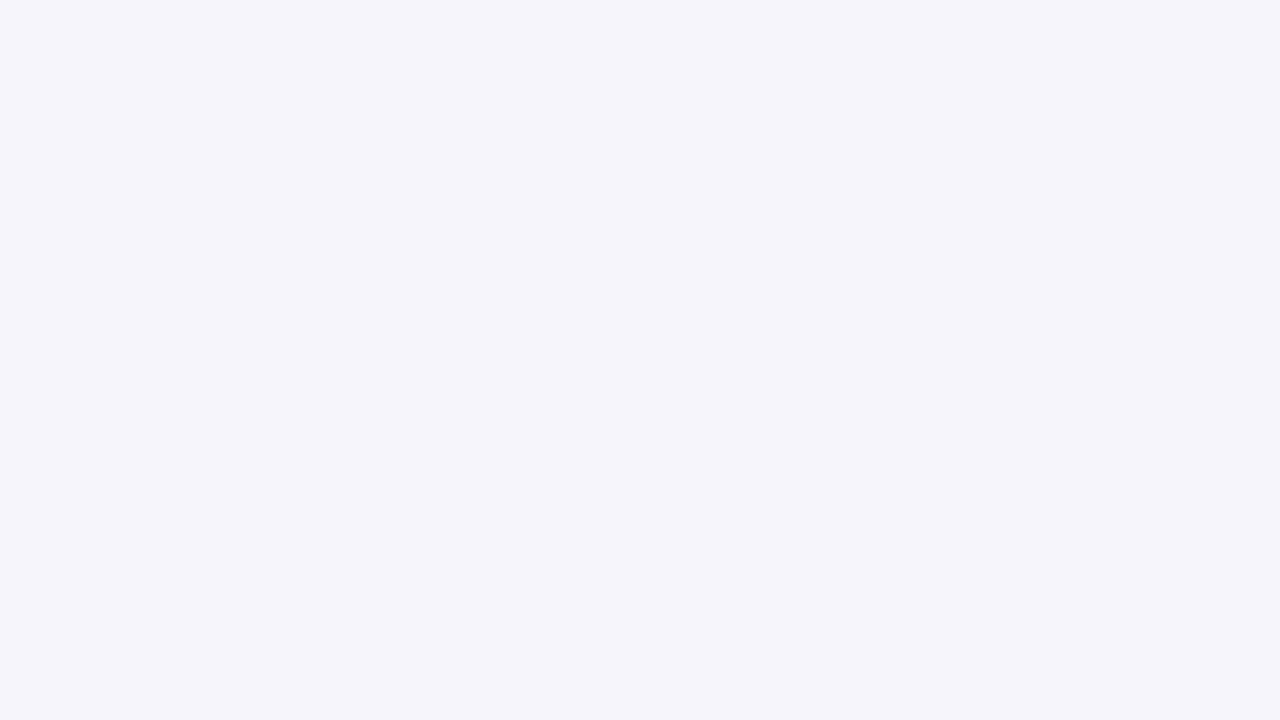

Found all links on the page (total: 0 links)
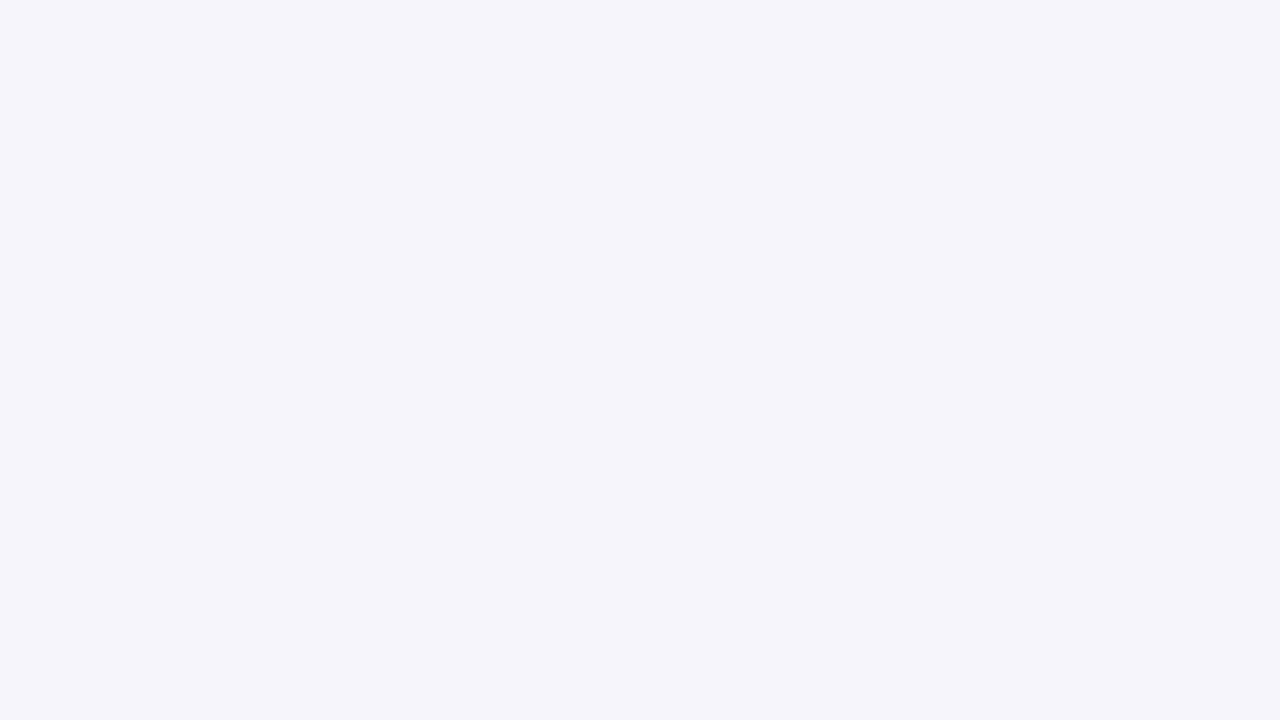

Navigated back to original page
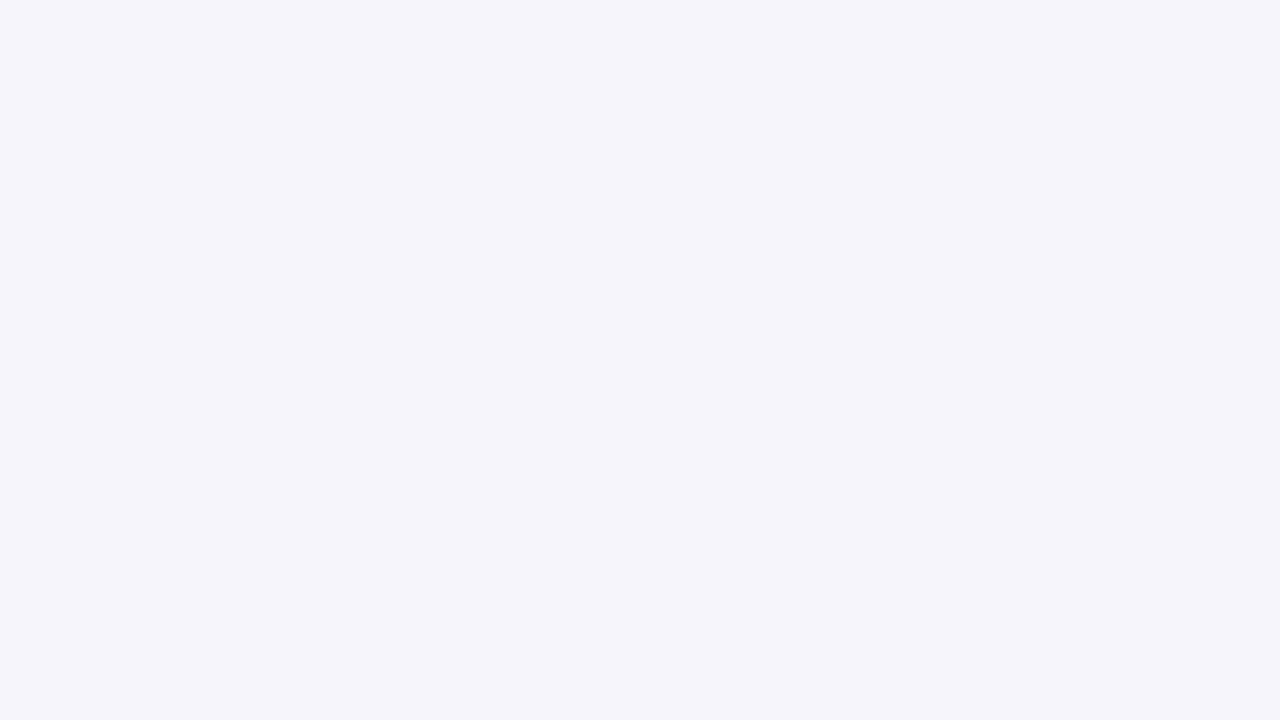

Waited for page to load after navigating back
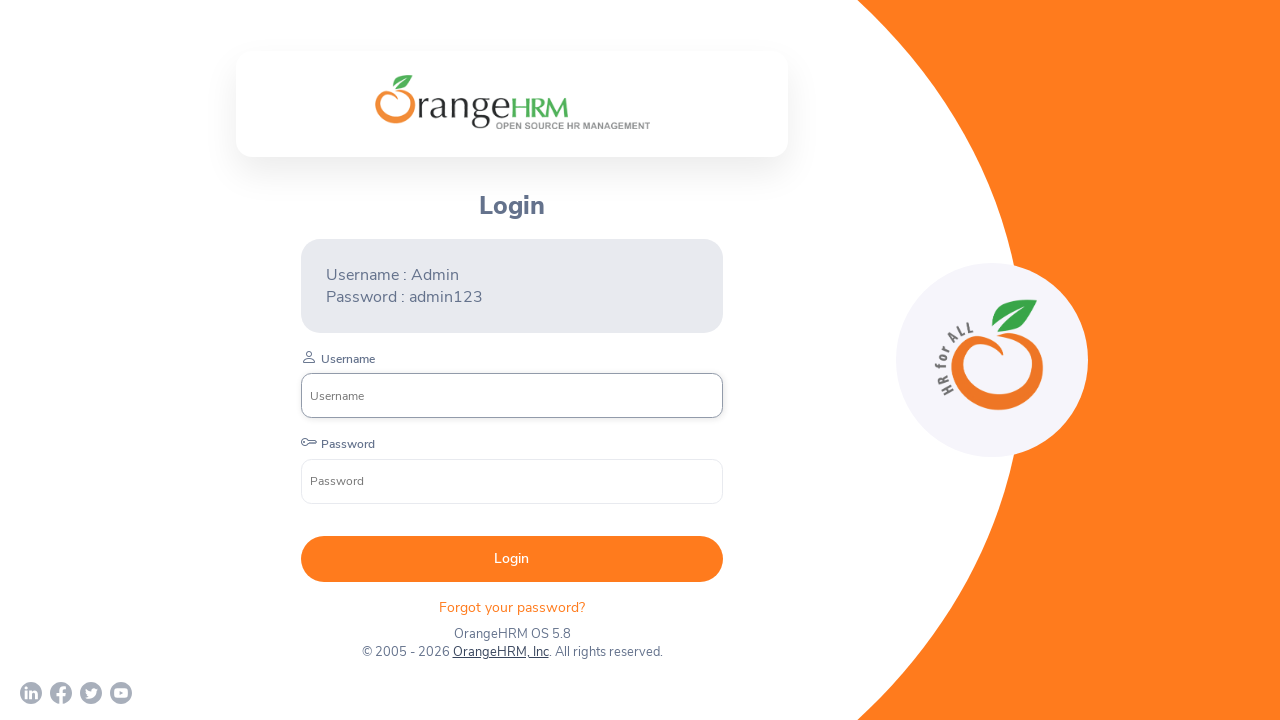

Retrieved fresh link references (total: 5 links)
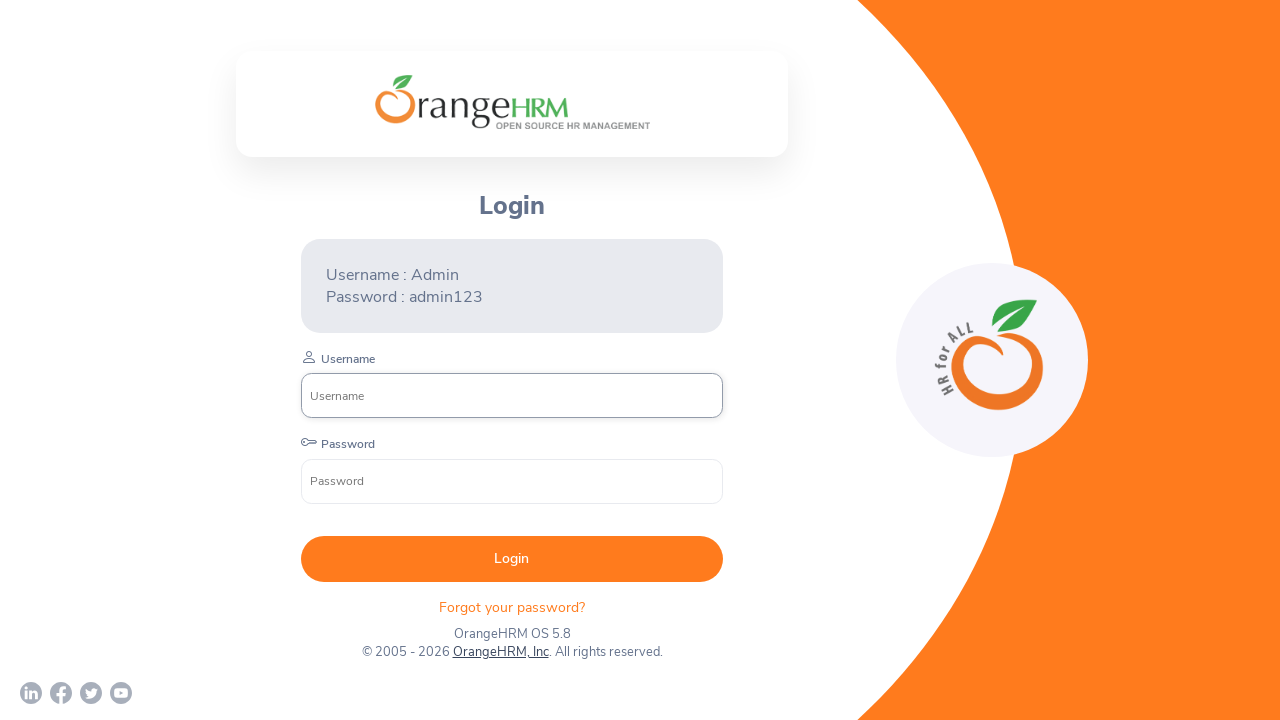

Clicked on the 3rd link at (91, 693) on a >> nth=2
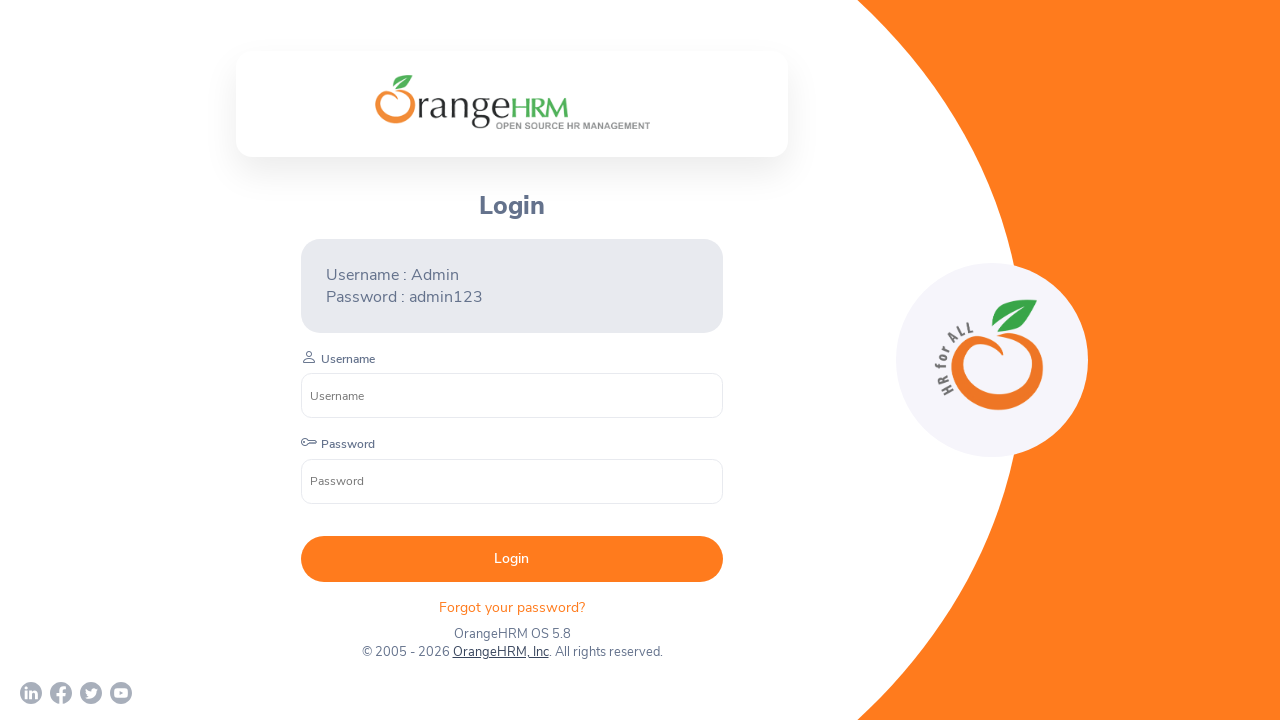

Waited for page to load after clicking 3rd link
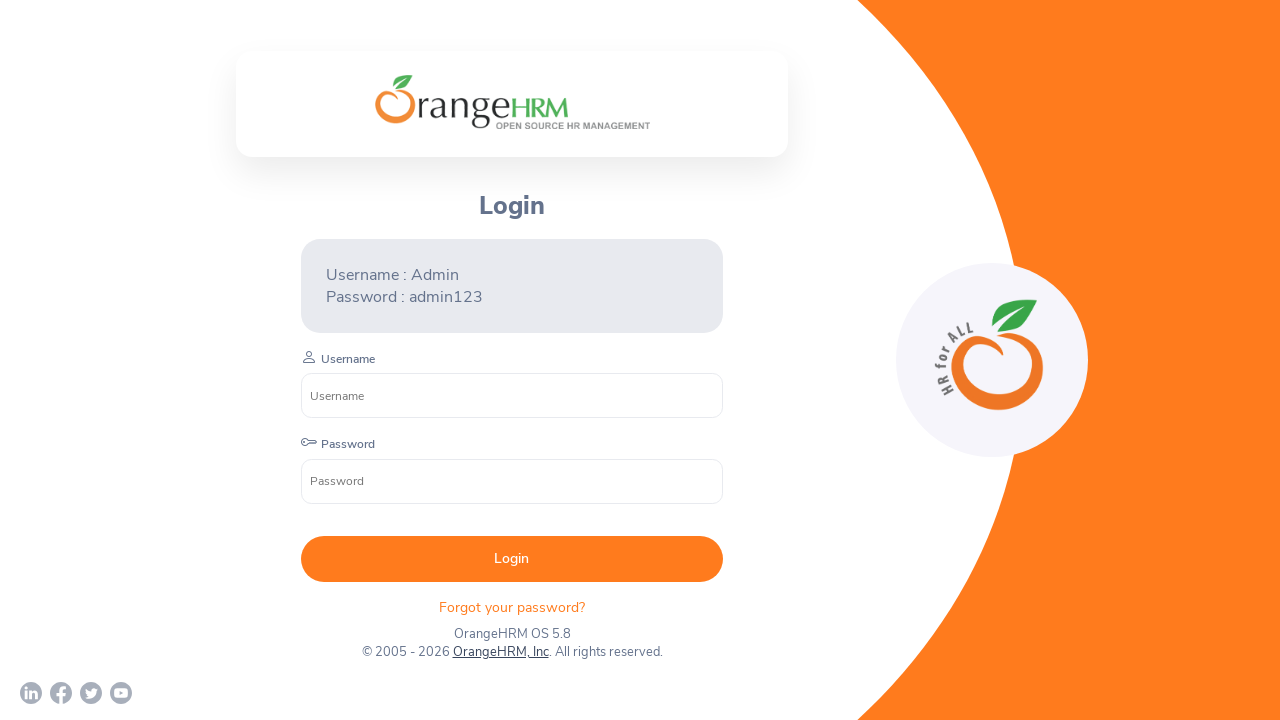

Navigated back to original page again
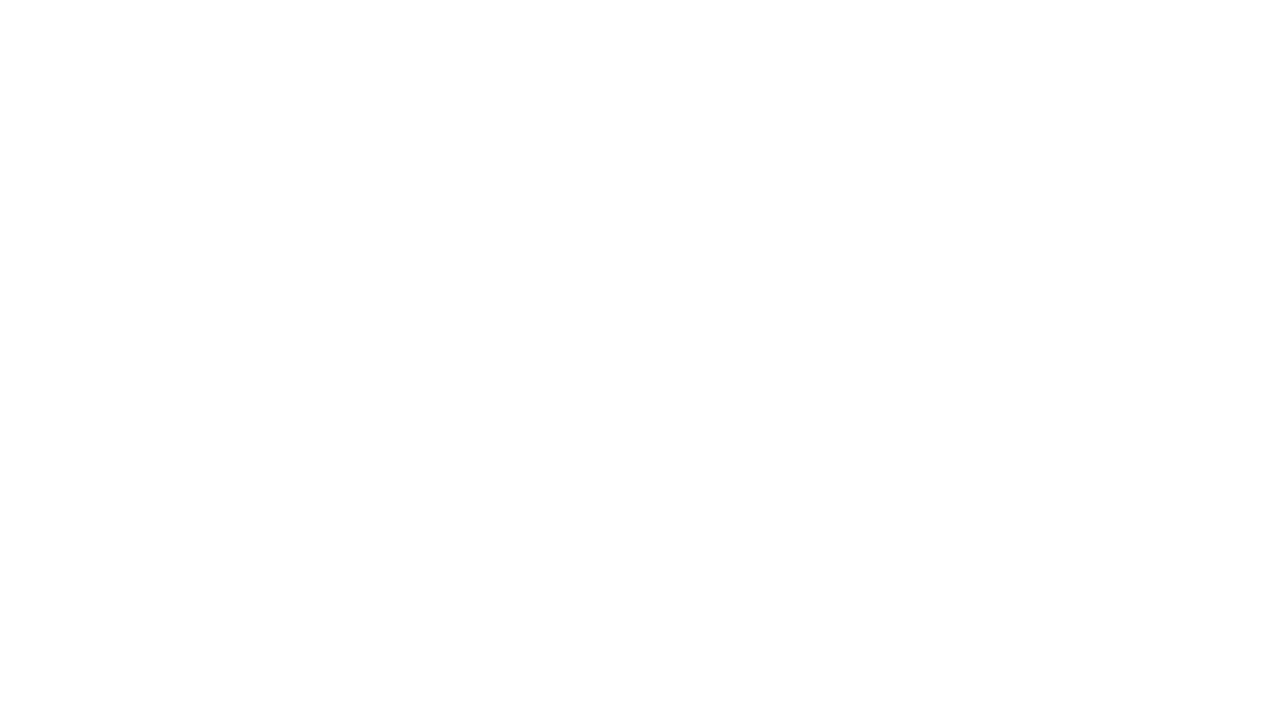

Waited for page to load after second navigation back
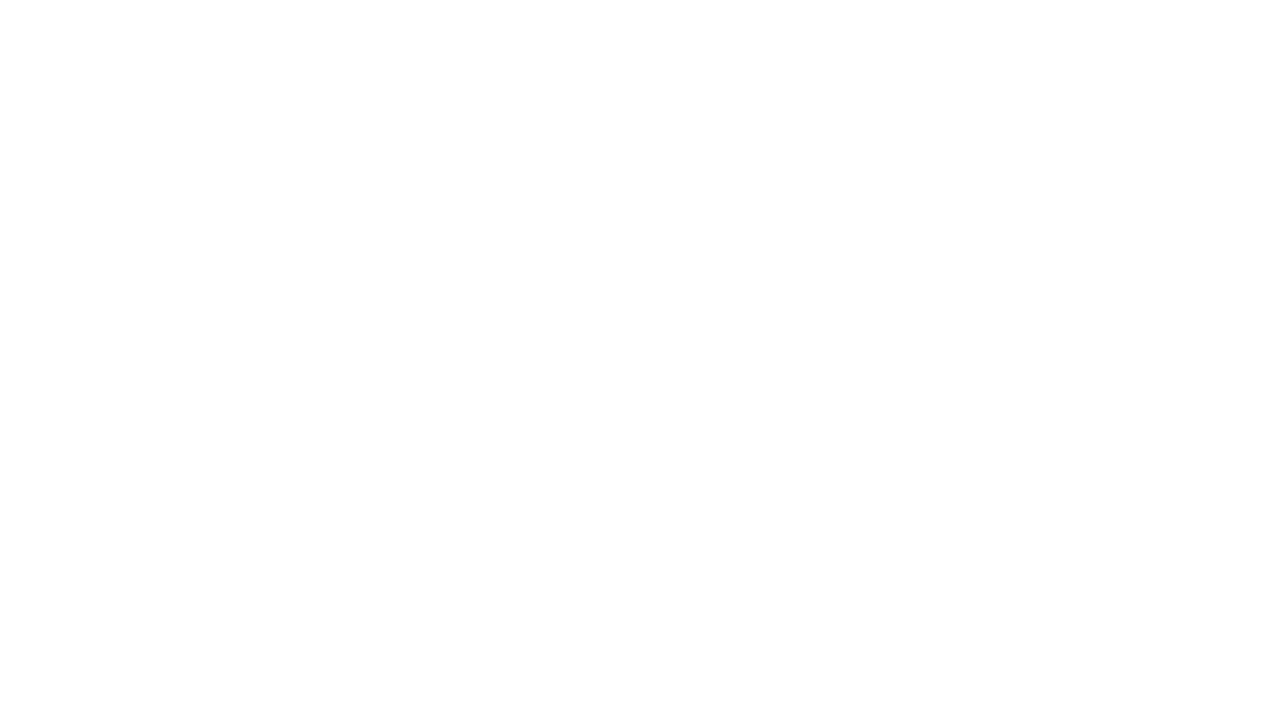

Retrieved fresh link references again (total: 0 links)
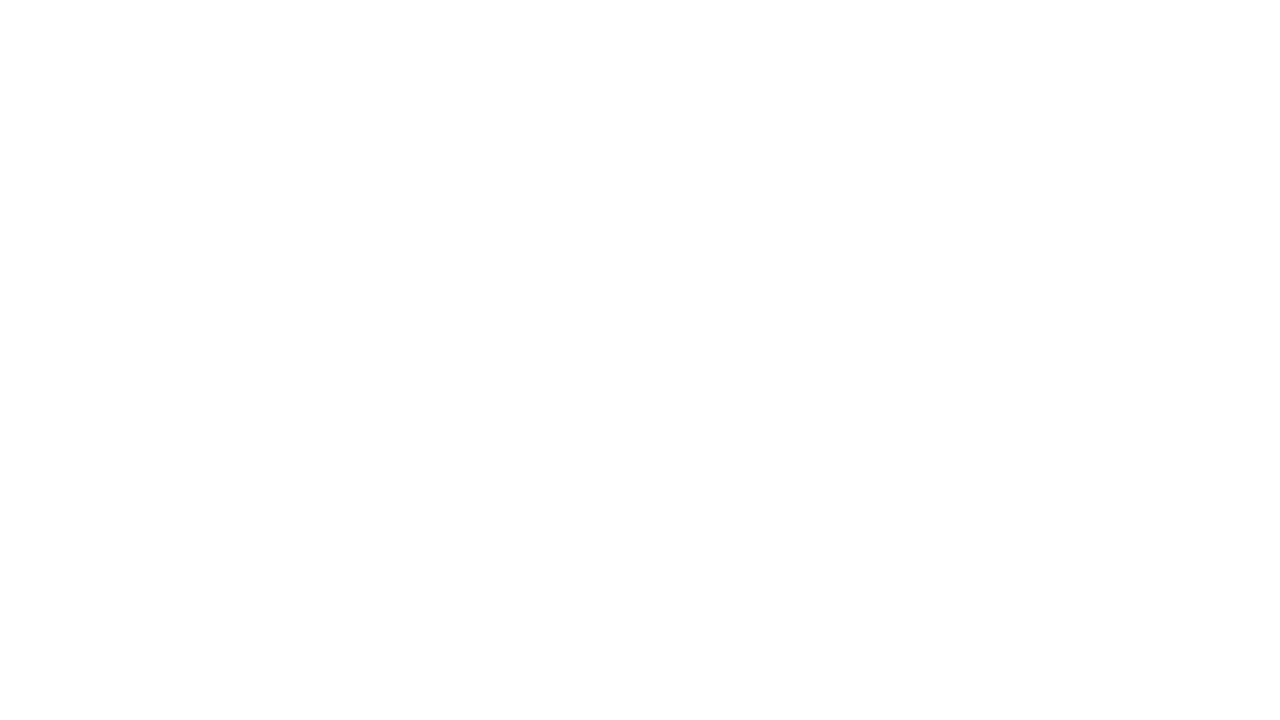

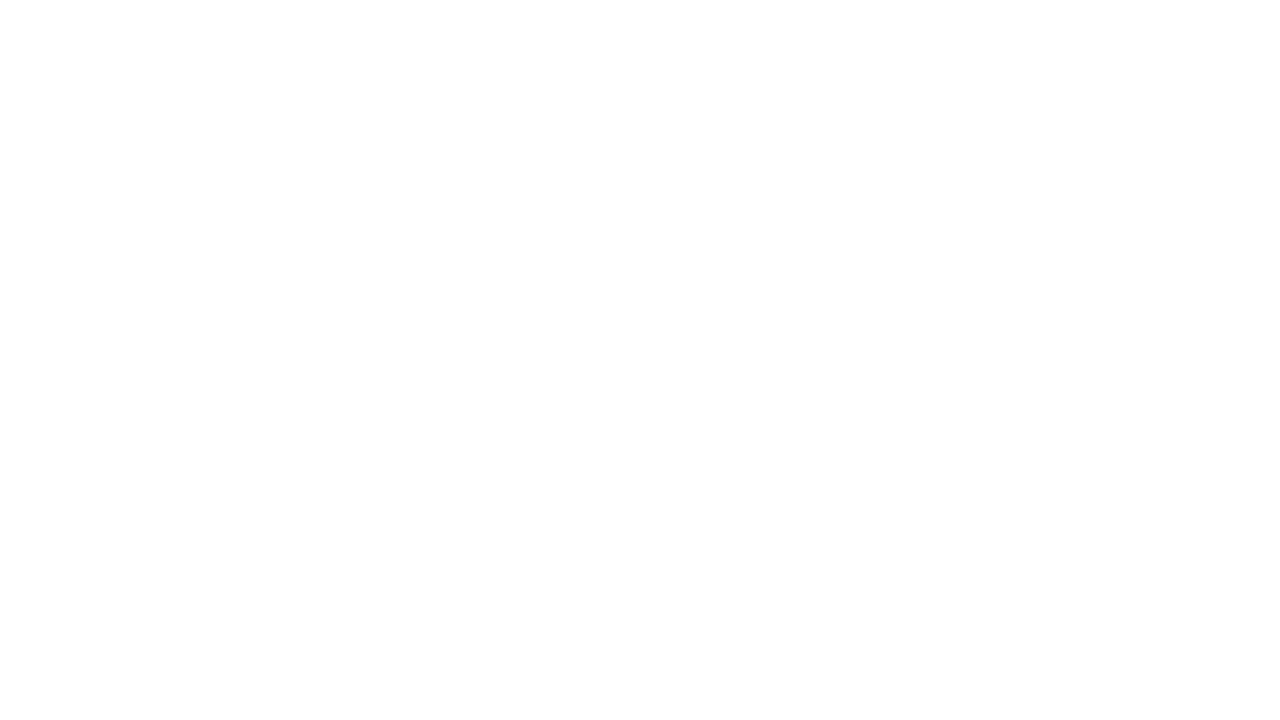